Tests dynamic controls by clicking the Enable button to activate a text field and then entering text into it

Starting URL: https://the-internet.herokuapp.com/dynamic_controls

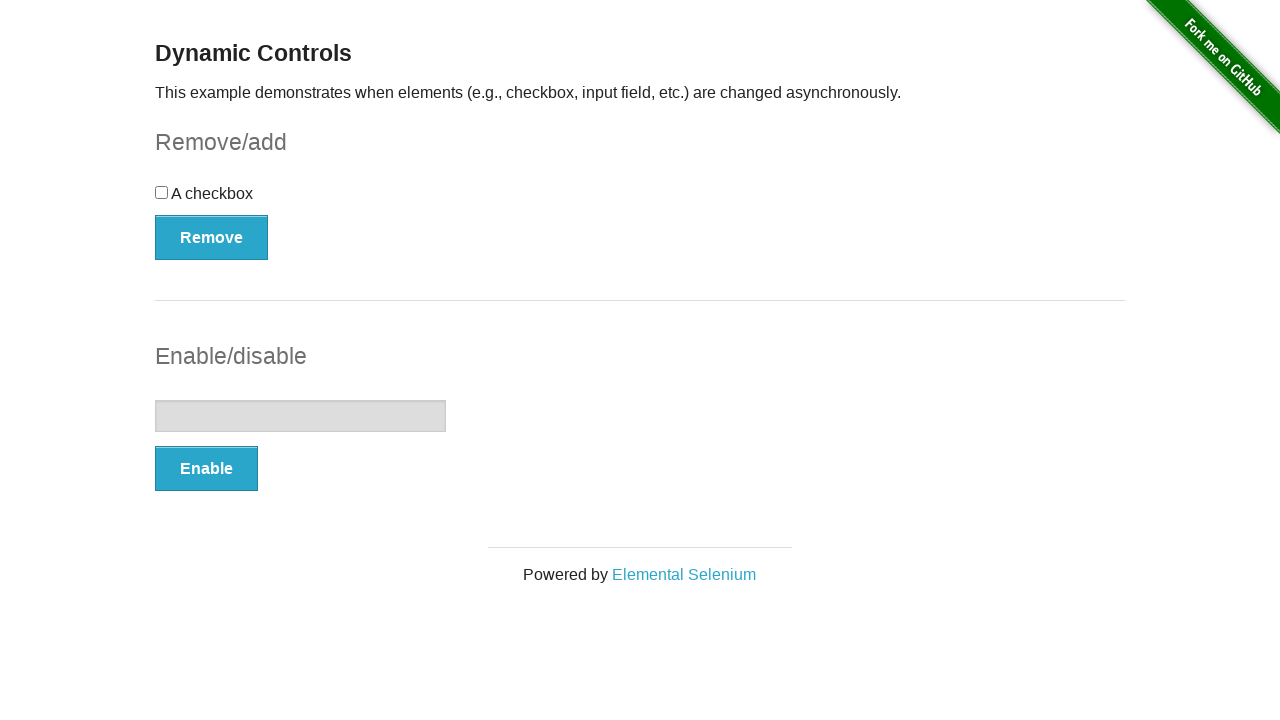

Clicked the Enable button to activate the text field at (206, 469) on xpath=//button[text()='Enable']
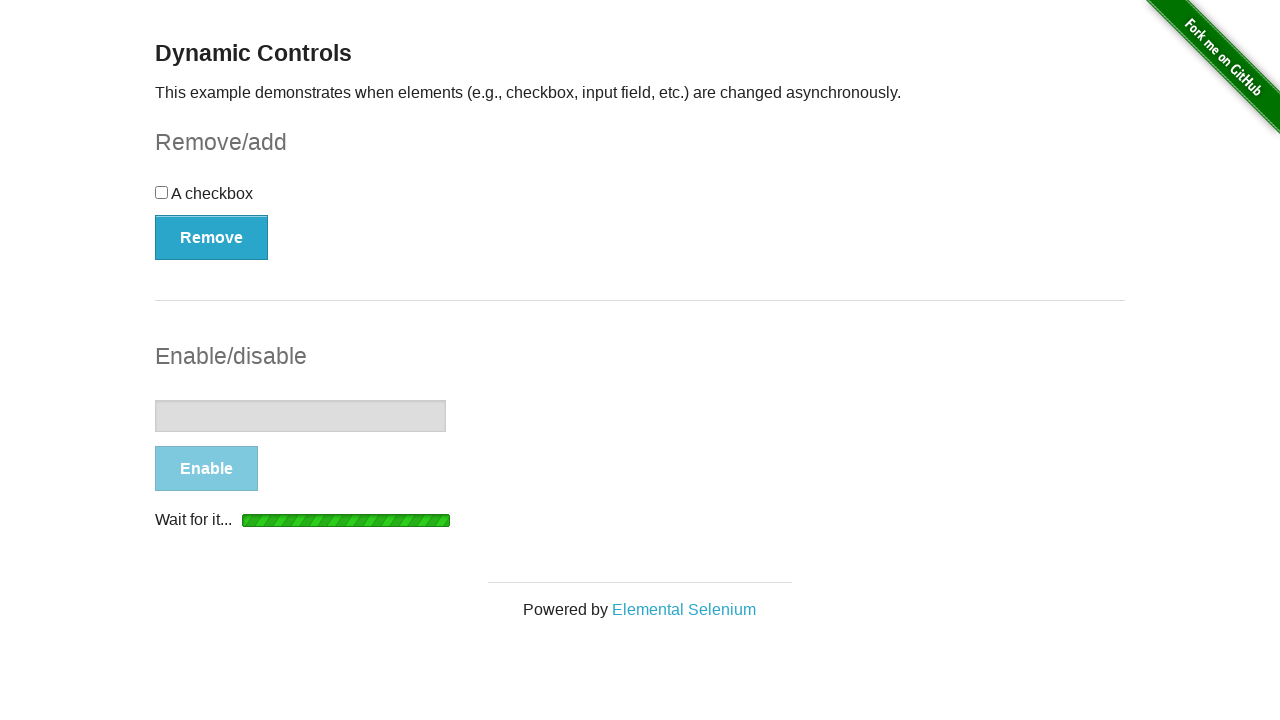

Text field became visible and enabled
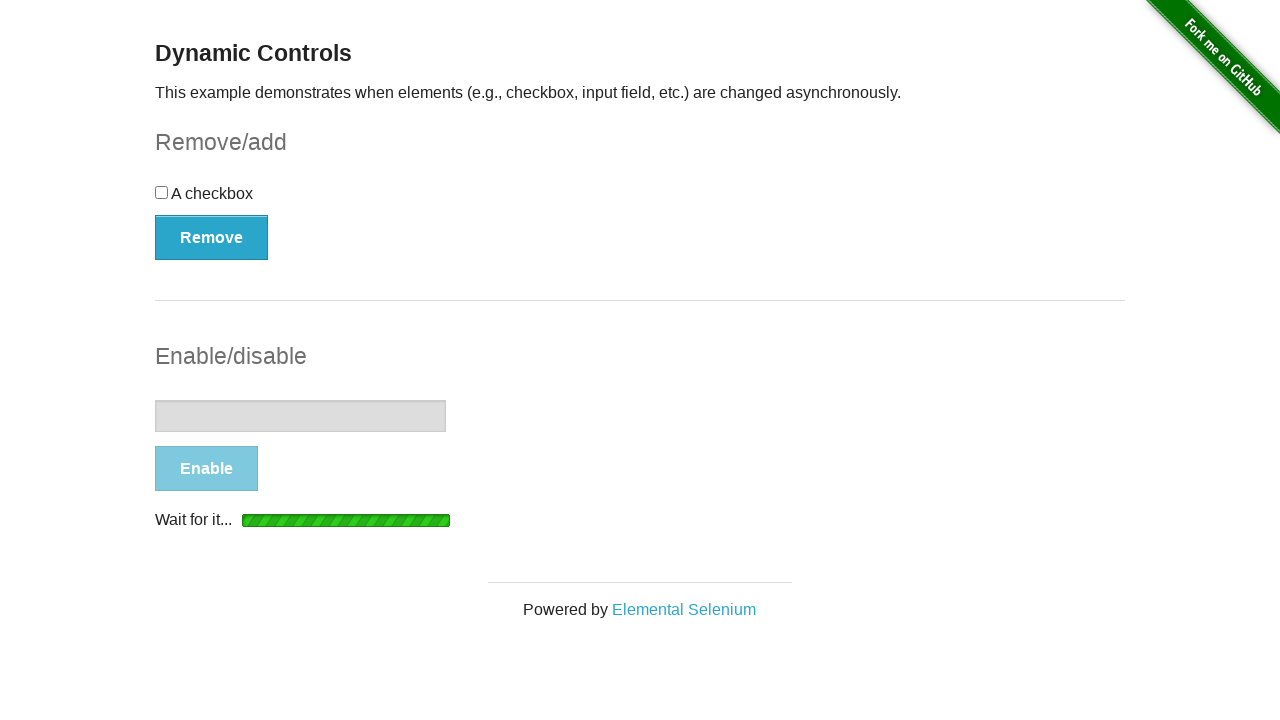

Entered 'Hello' into the text field on //input[@type='text']
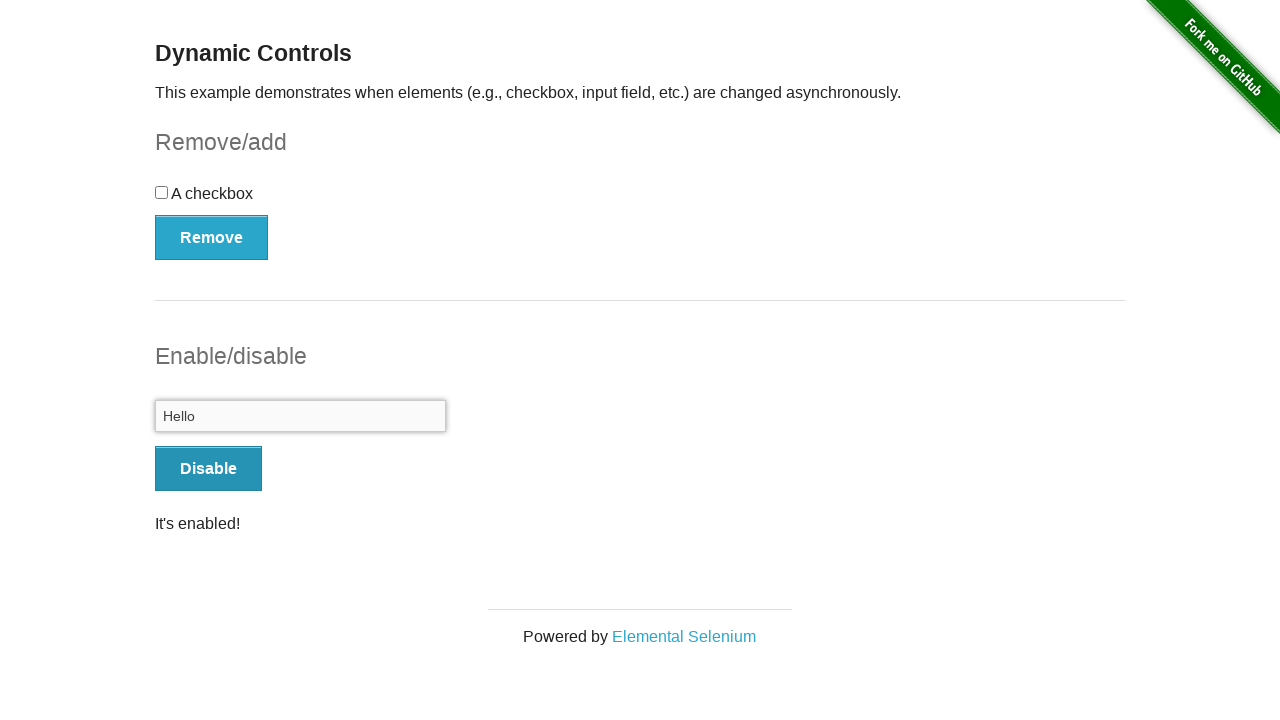

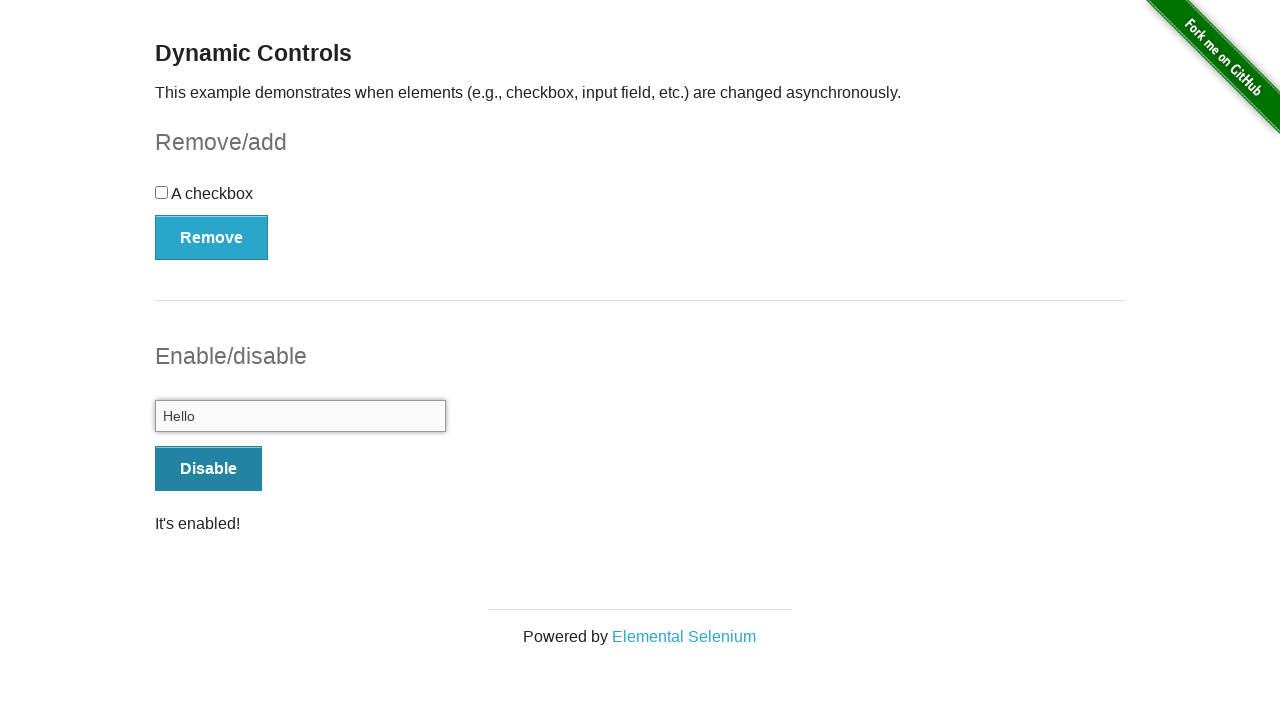